Tests browsing languages starting with letter M by navigating to the M page and verifying the last language in the table is MySQL

Starting URL: http://99-bottles-of-beer.net/lyrics.html

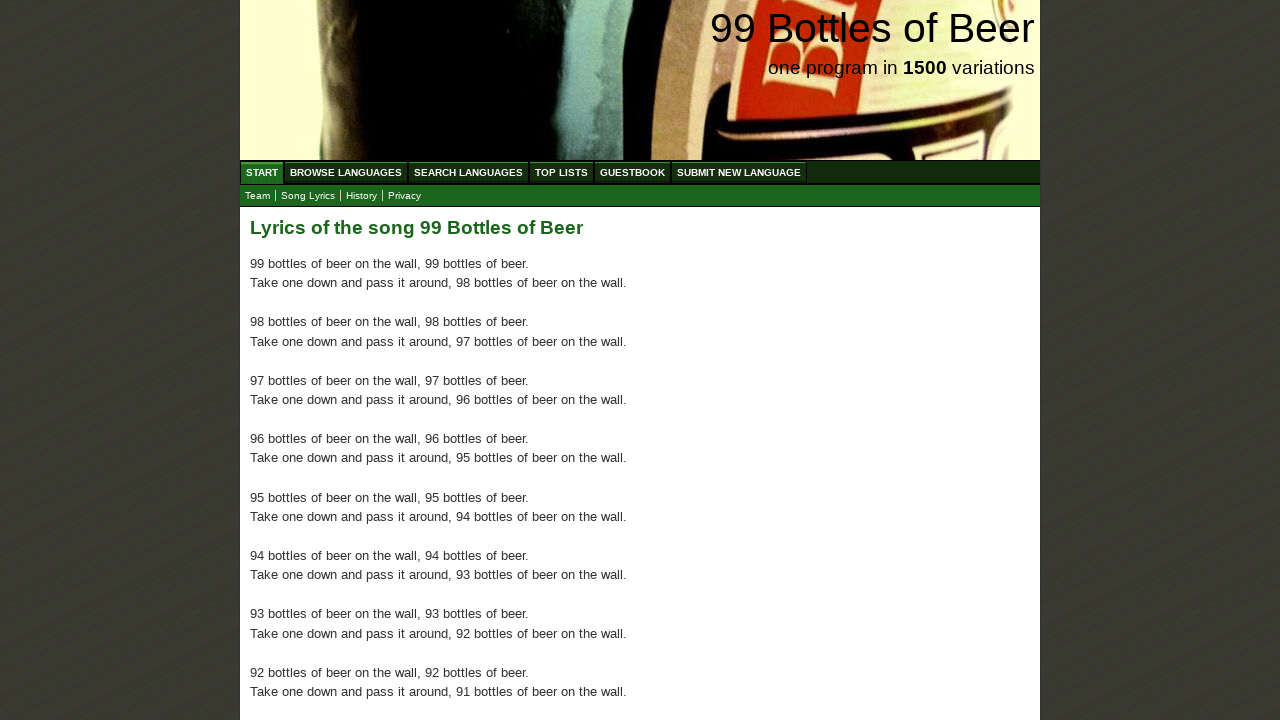

Navigated to starting URL
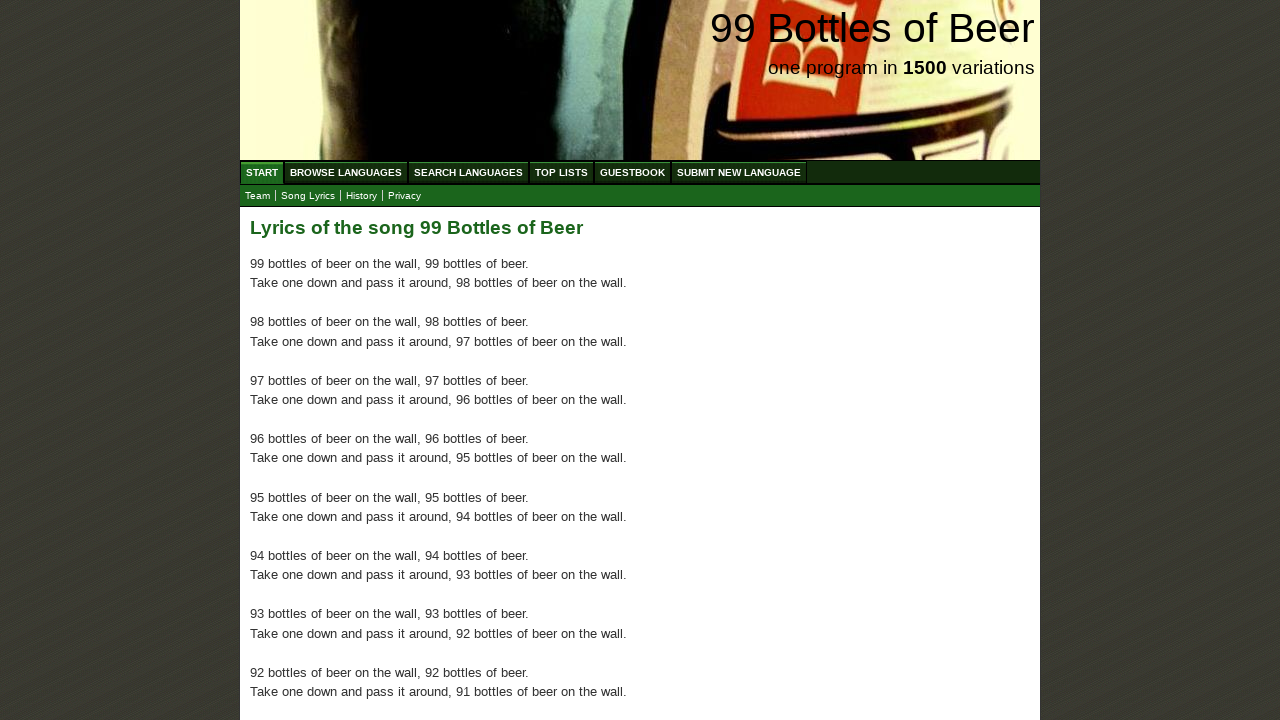

Clicked on Browse Languages menu at (346, 172) on xpath=//ul[@id='menu']/li/a[@href='/abc.html']
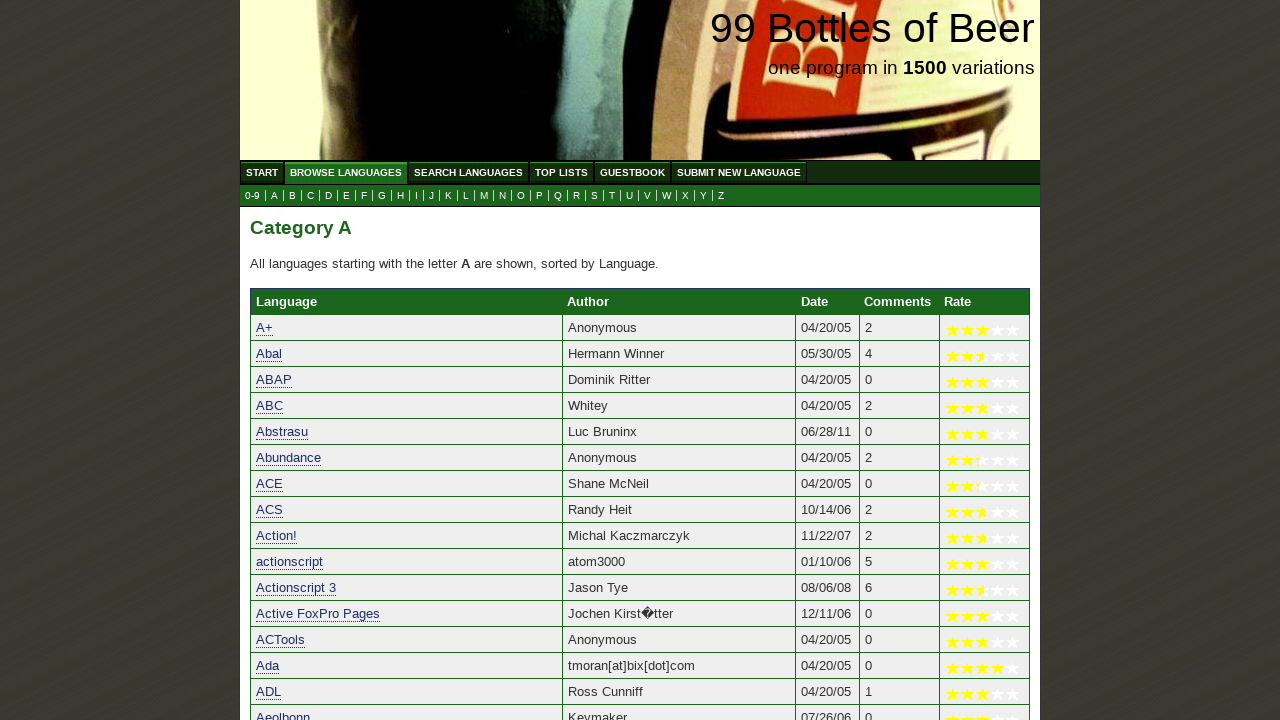

Clicked on M link to browse languages starting with M at (484, 196) on xpath=//a[@href='m.html']
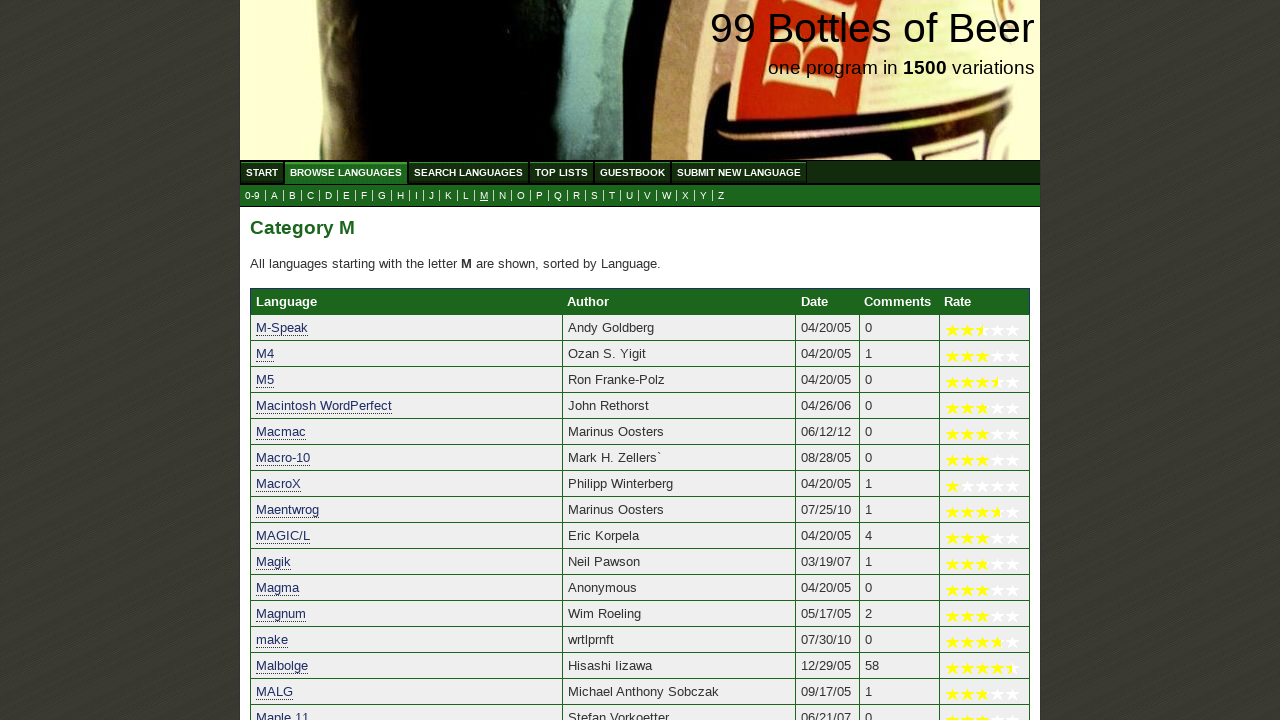

Table loaded with language entries
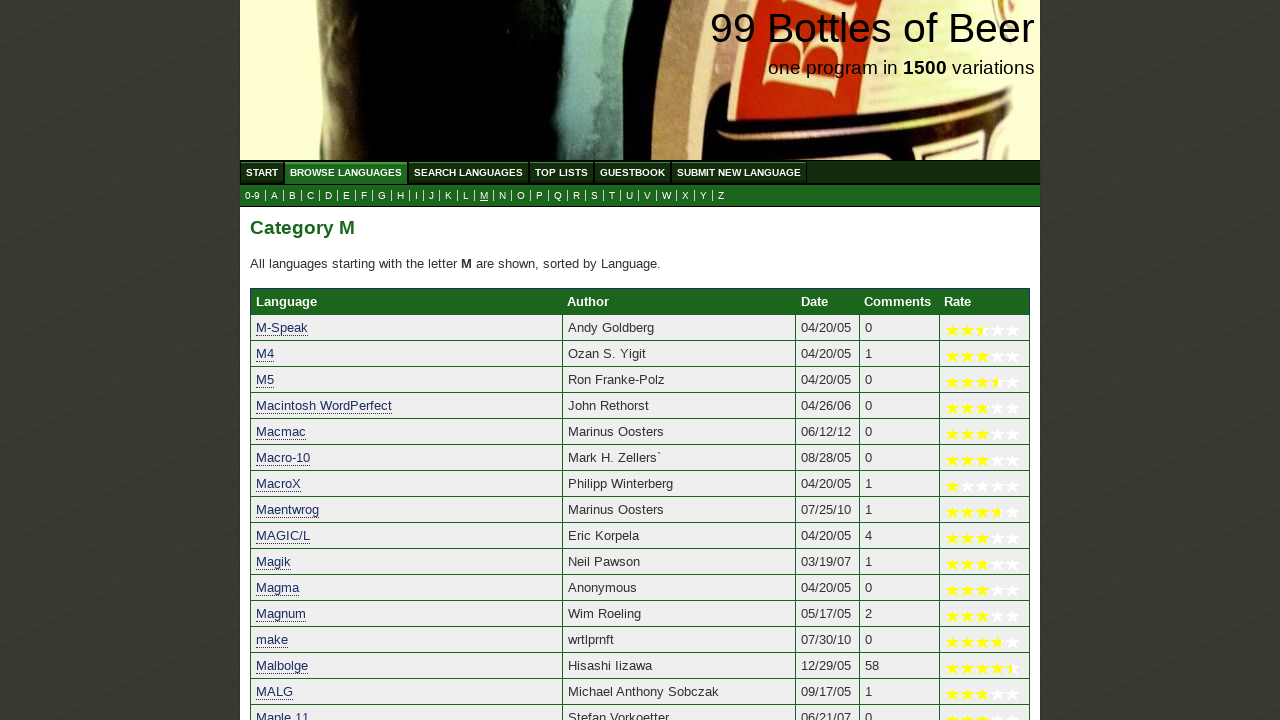

Retrieved last language from table: MySQL
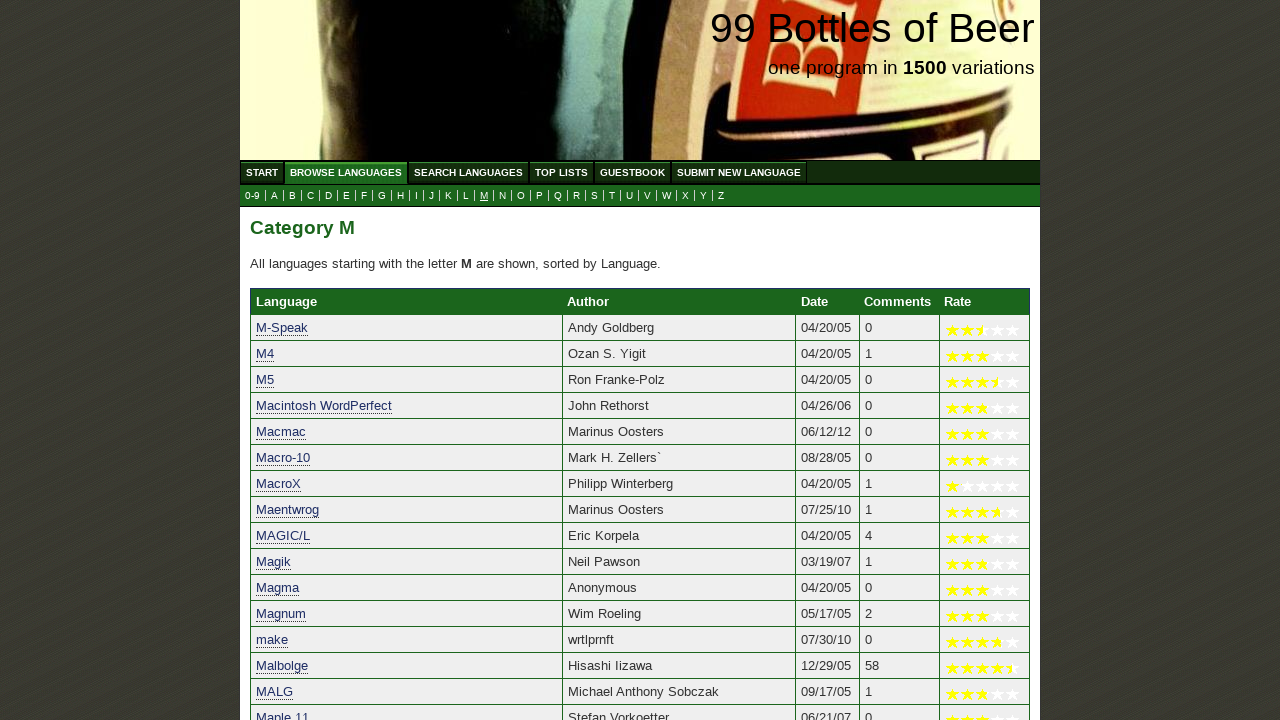

Verified that last language is MySQL
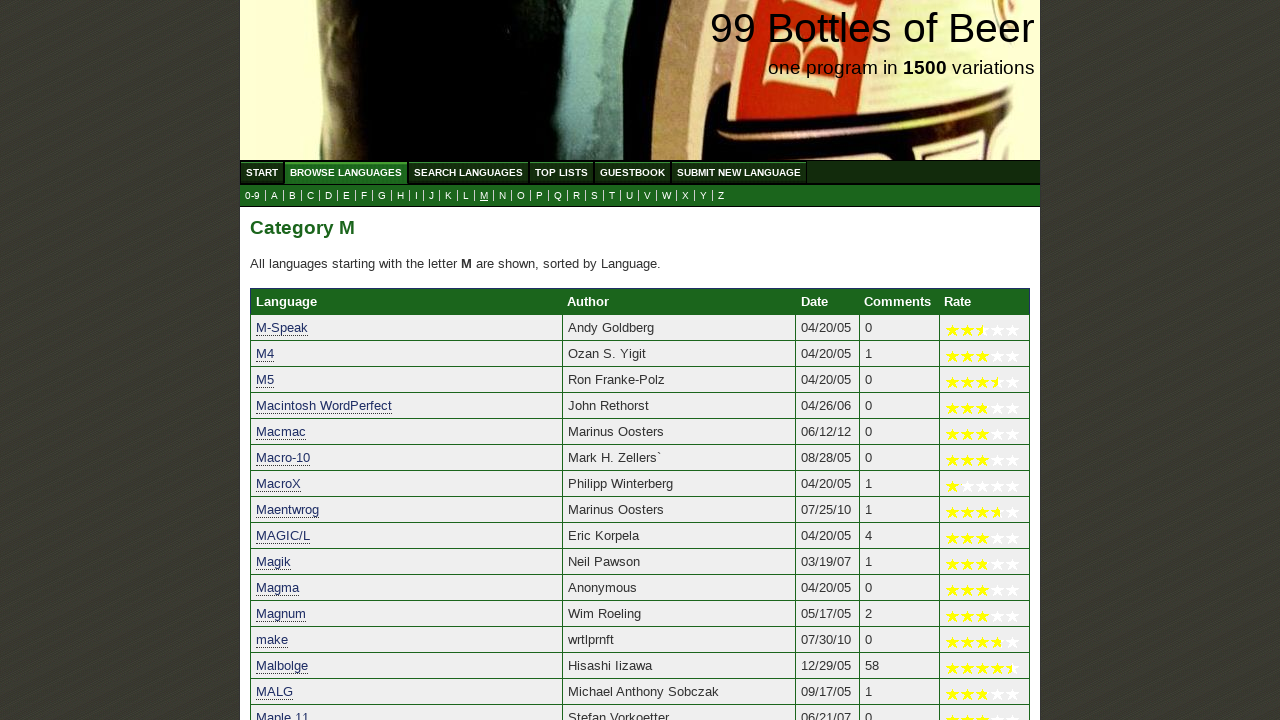

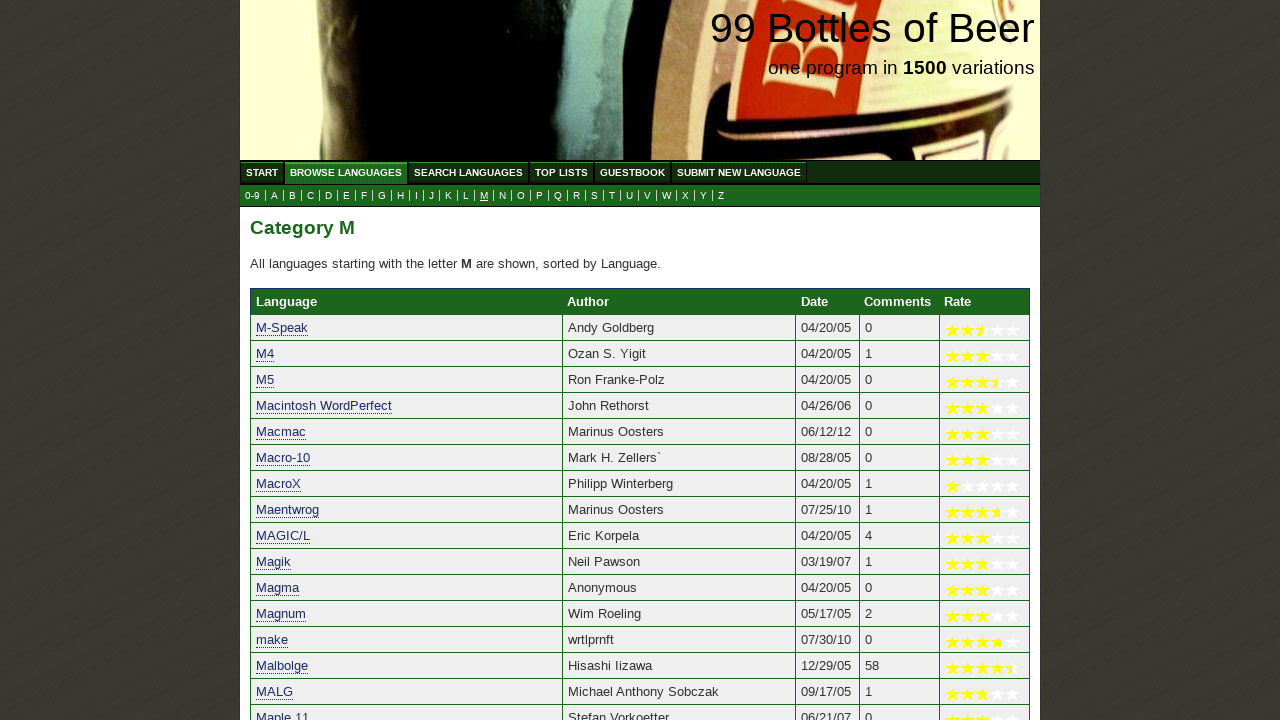